Tests that a number input field accepts arrow down key presses to decrement values, starting from empty and from an existing number.

Starting URL: http://the-internet.herokuapp.com/inputs

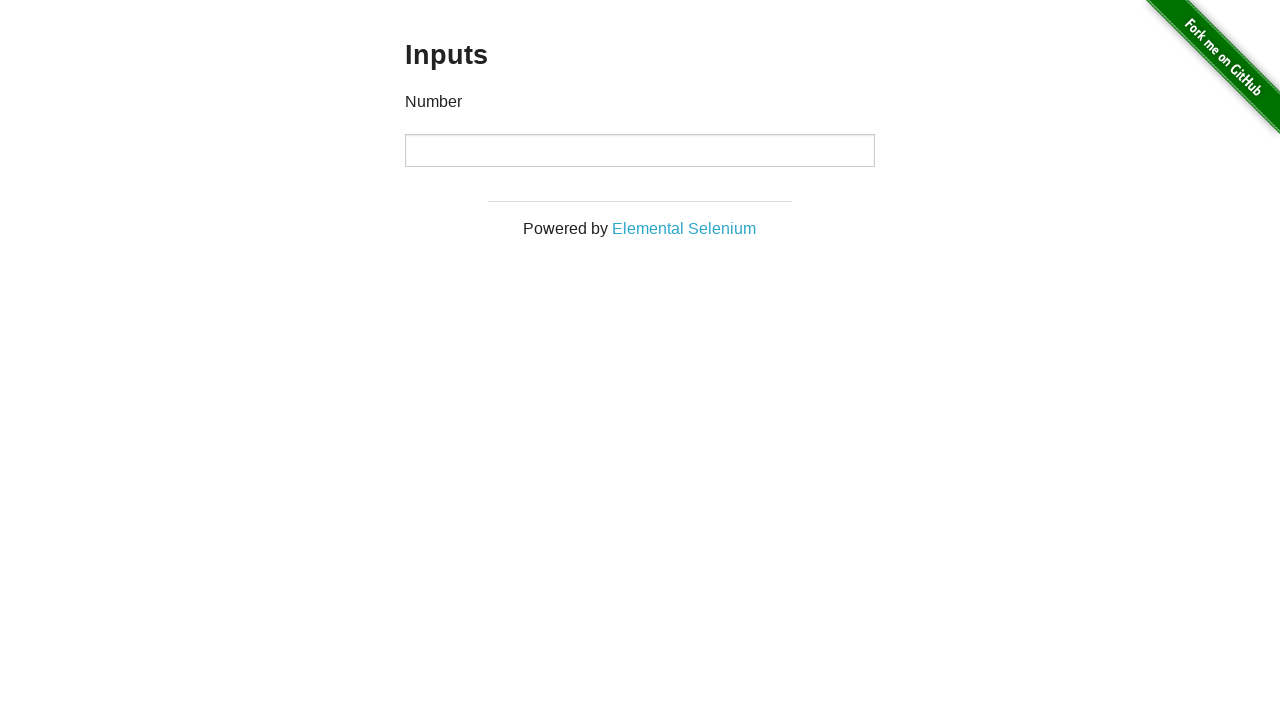

Pressed arrow down on empty number input field on input
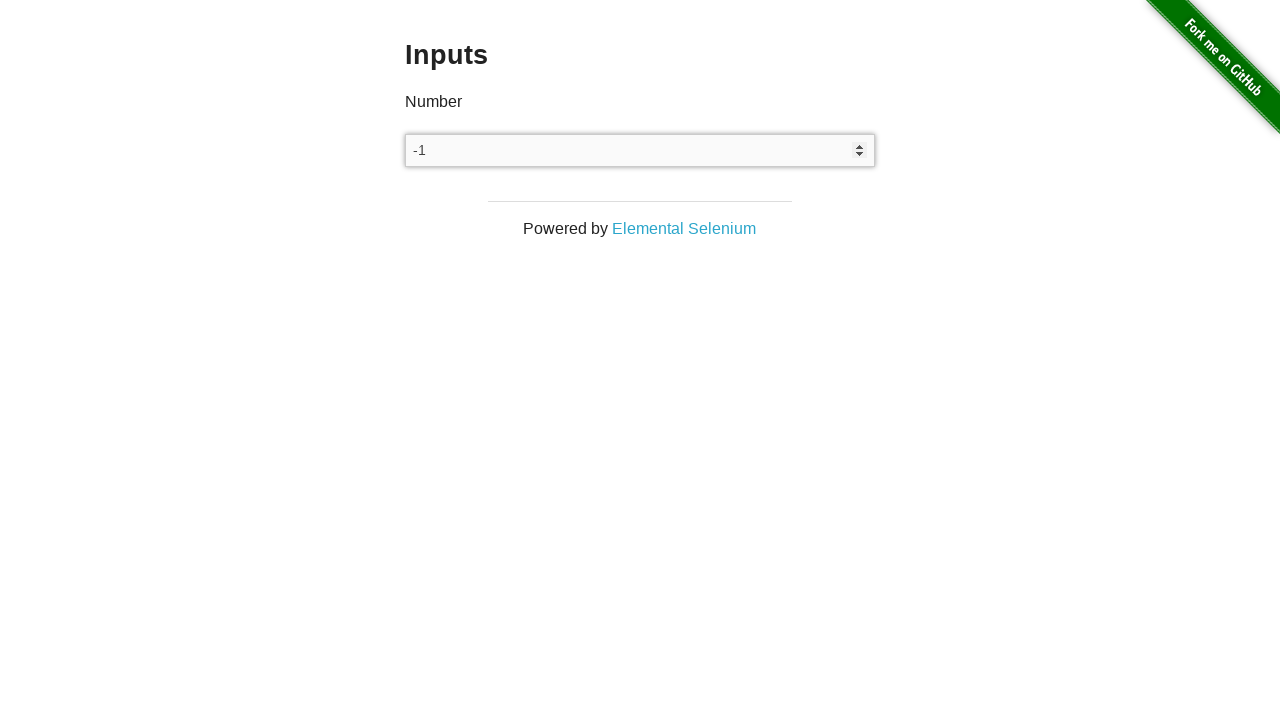

Pressed arrow down on number input field (1st repeat) on input
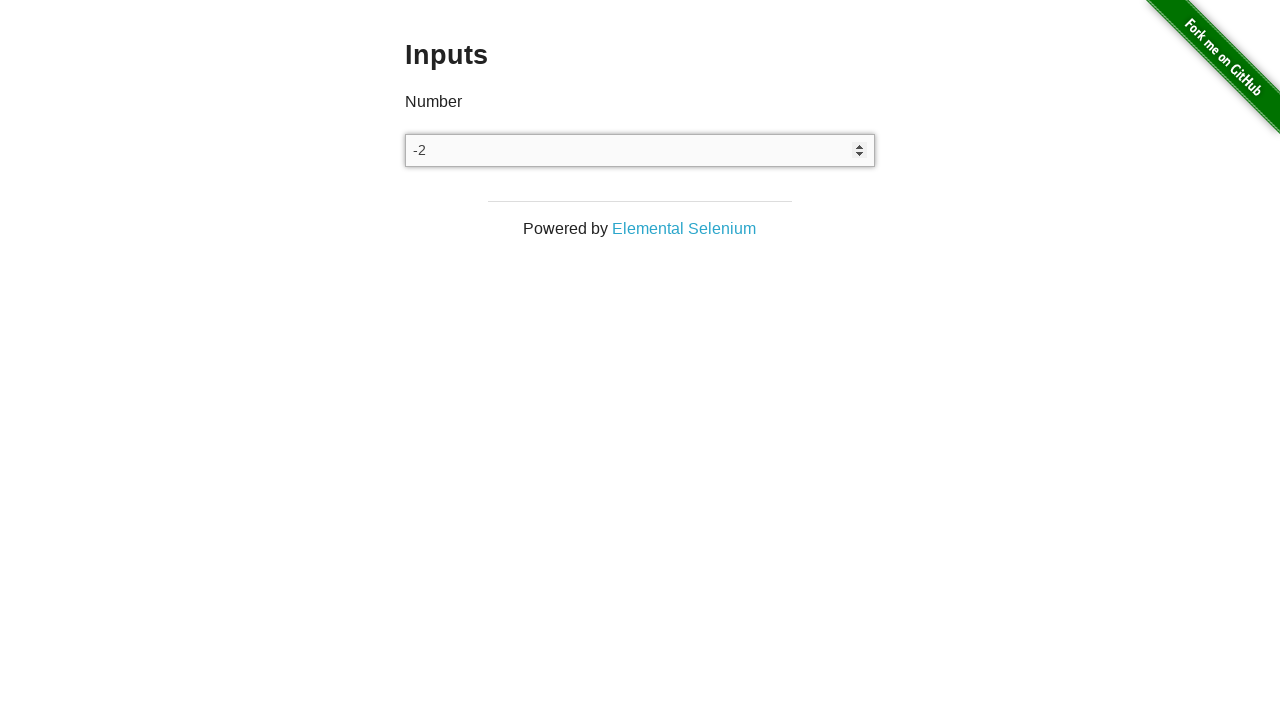

Pressed arrow down on number input field (2nd repeat) on input
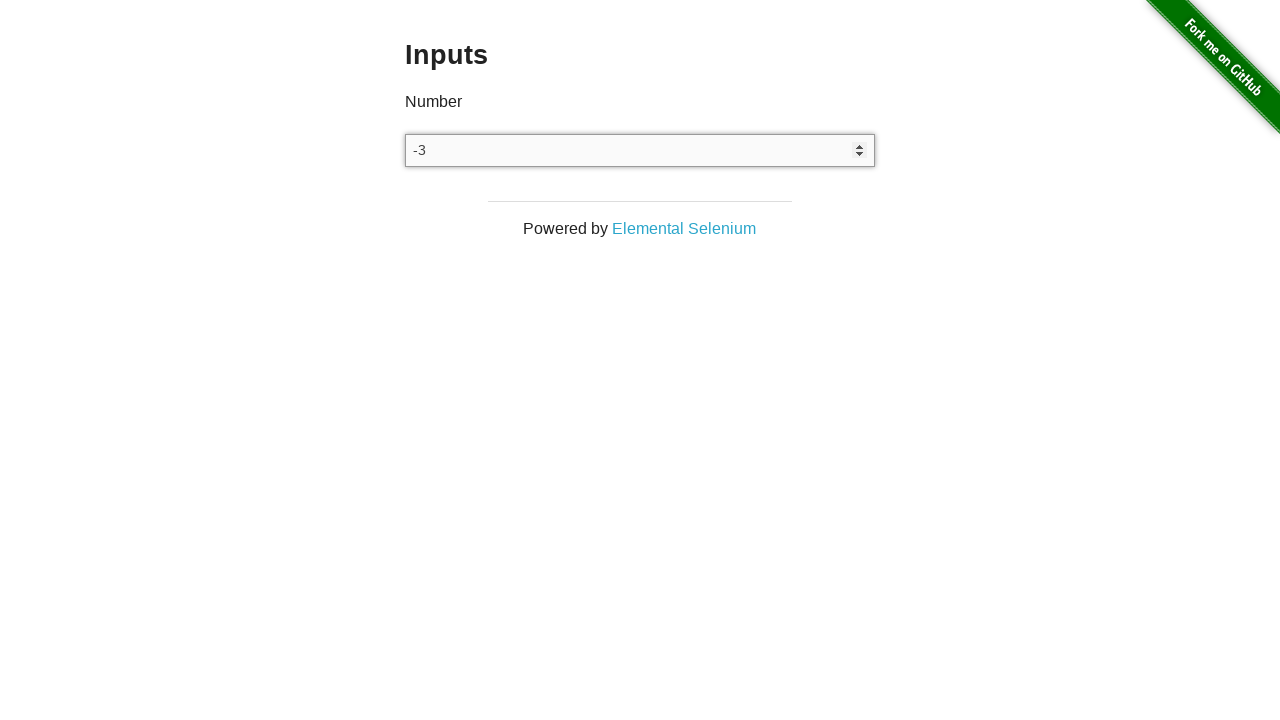

Pressed arrow down on number input field (3rd repeat) on input
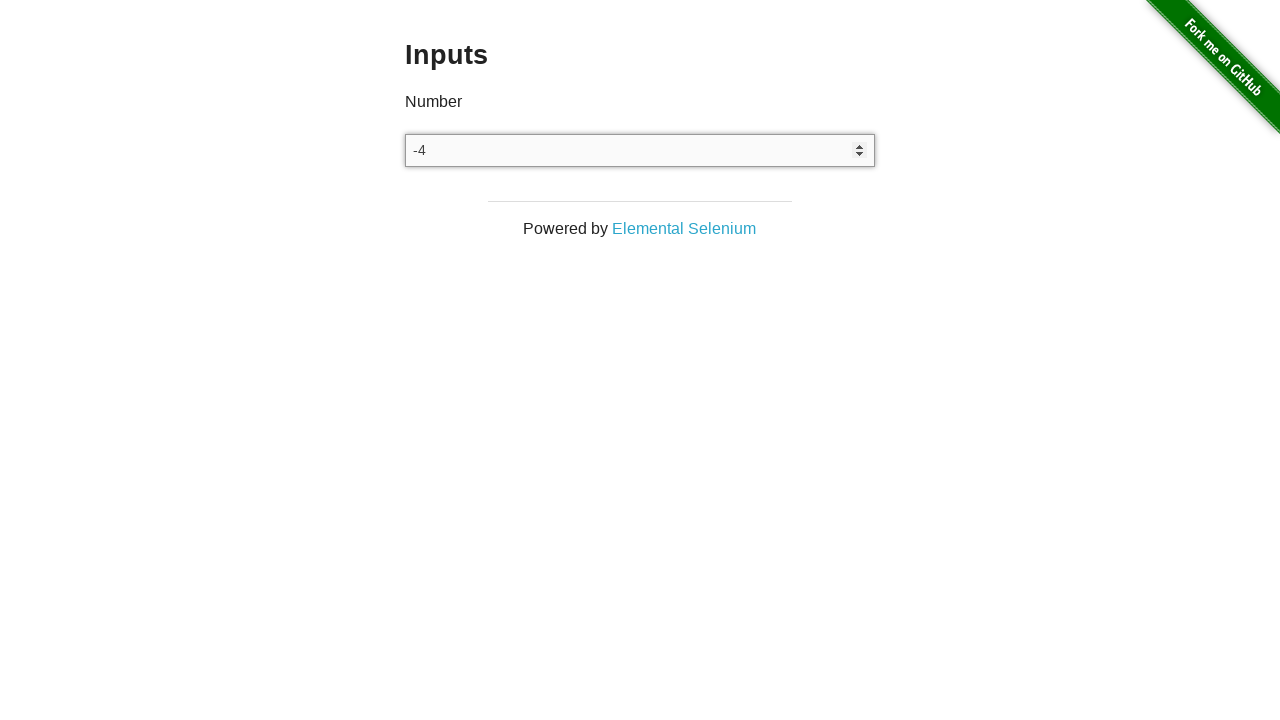

Cleared the number input field on input
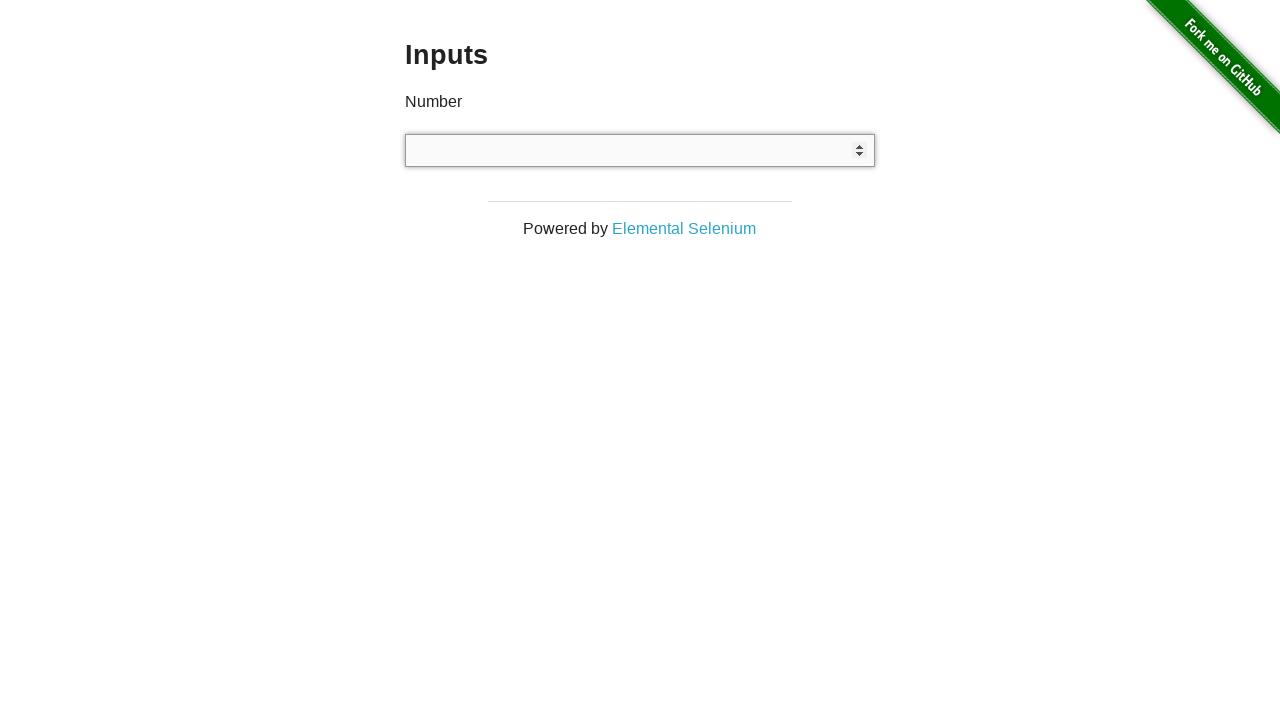

Filled number input field with value '124' on input
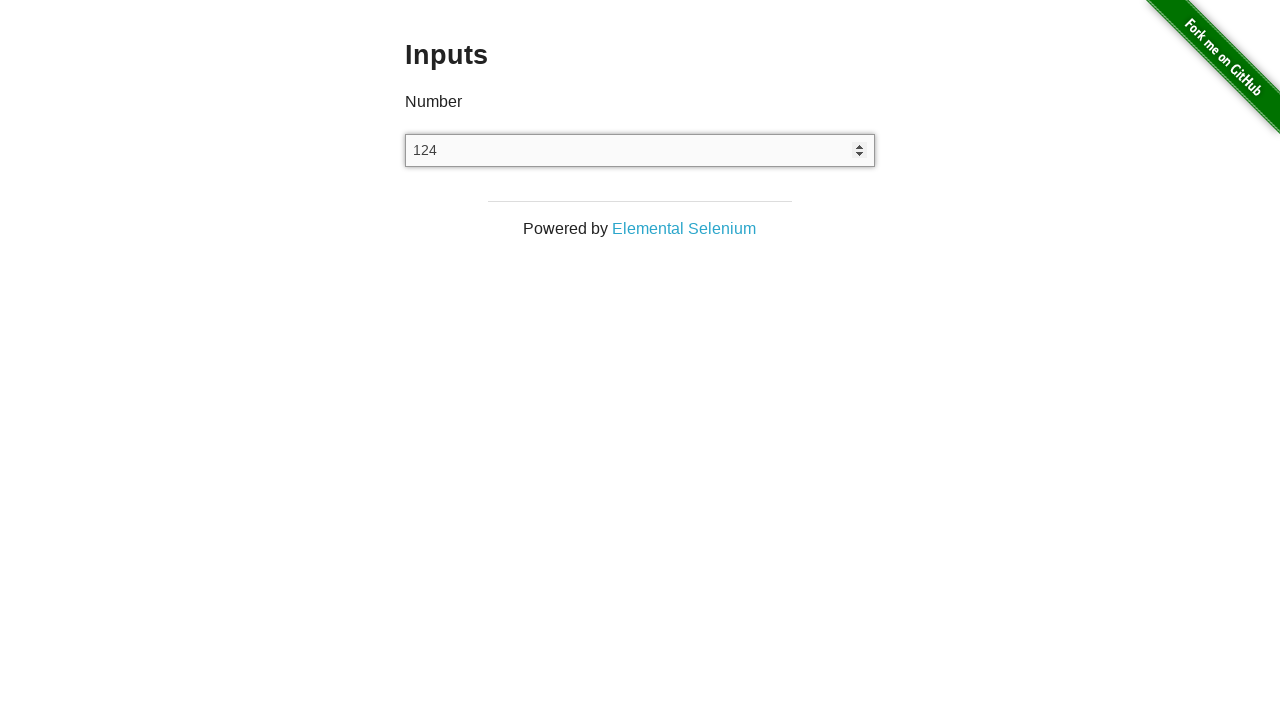

Pressed arrow down to decrement value from 124 on input
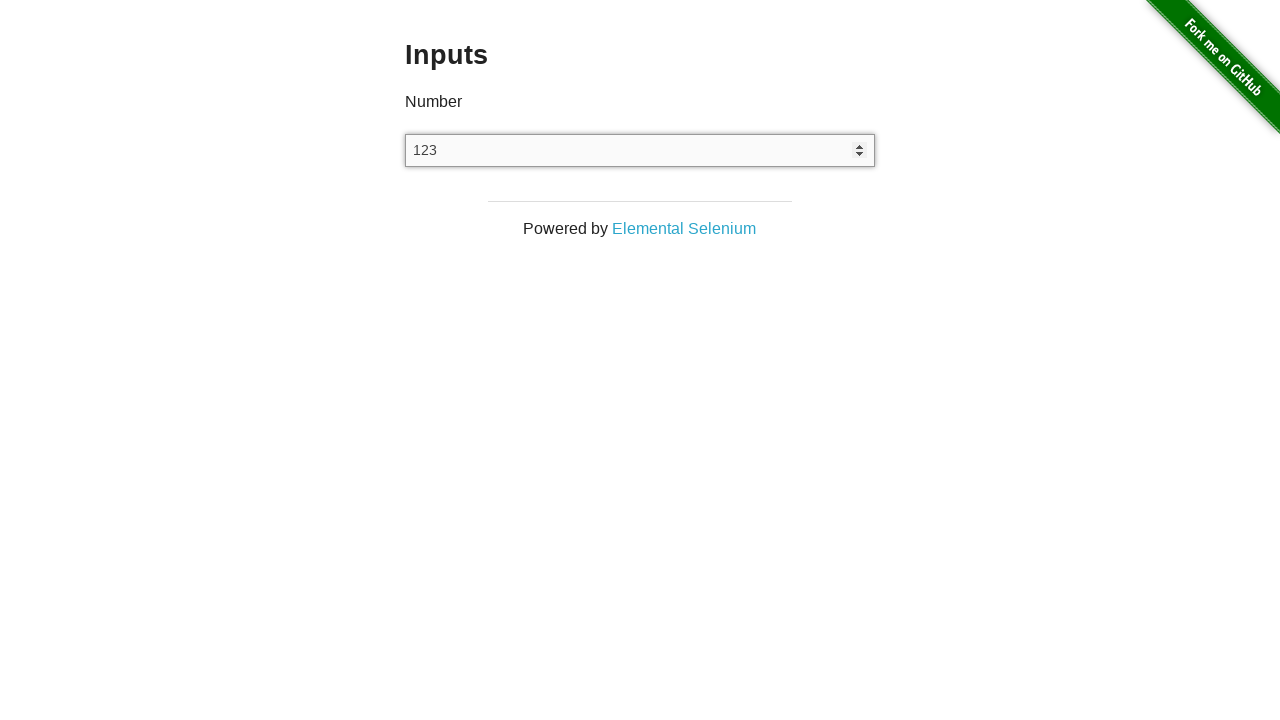

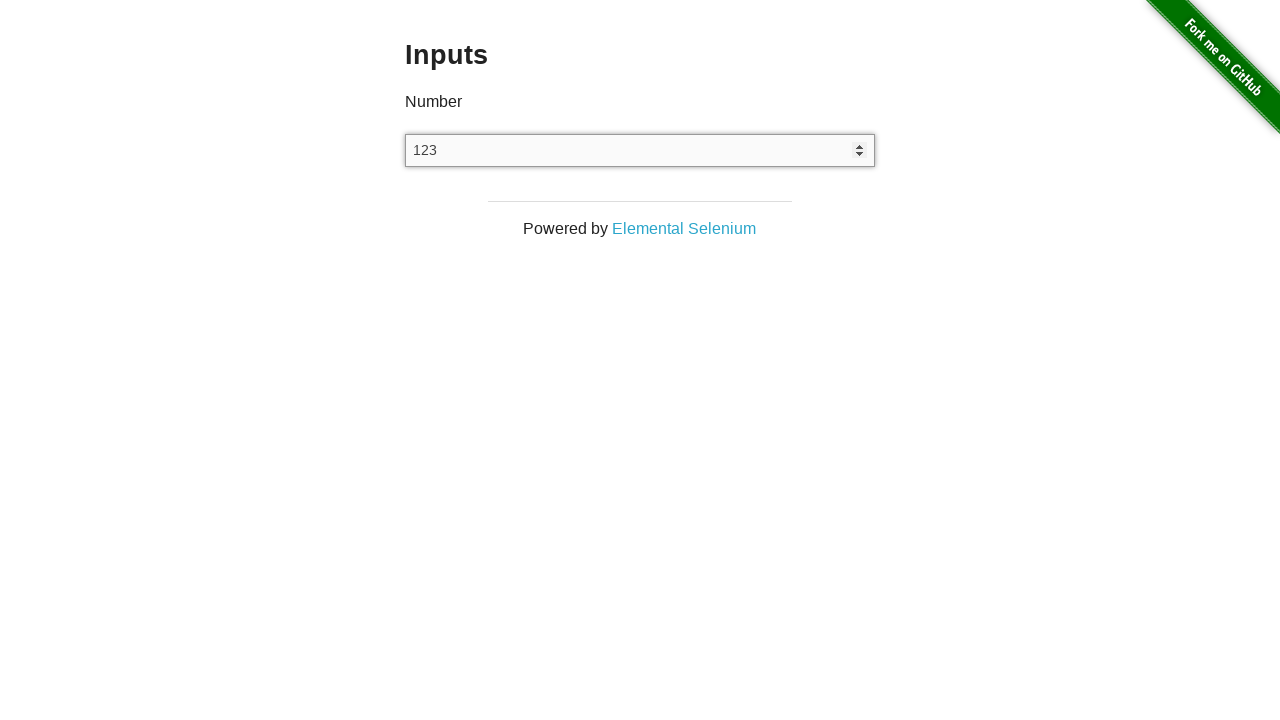